Tests clicking a button that has a dynamically generated ID on the UI Testing Playground website, demonstrating interaction with elements that don't have stable identifiers.

Starting URL: http://uitestingplayground.com/dynamicid

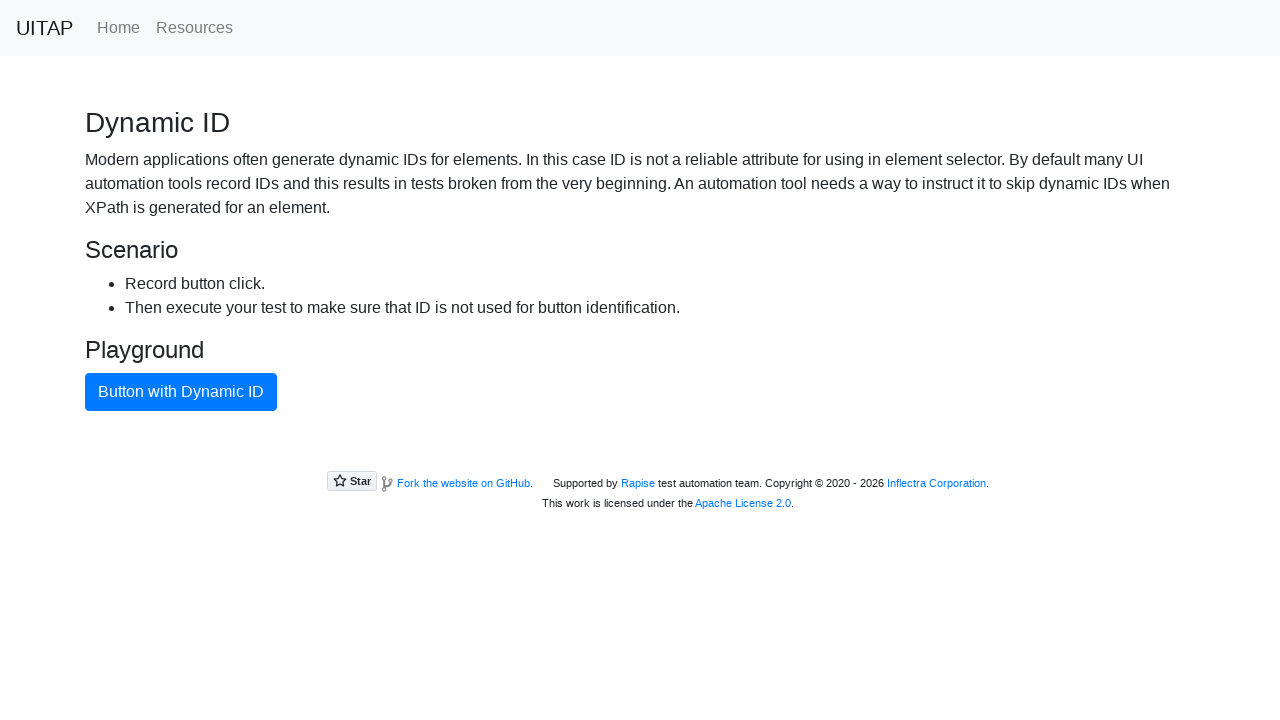

Waited for button with dynamic ID to be visible on the page
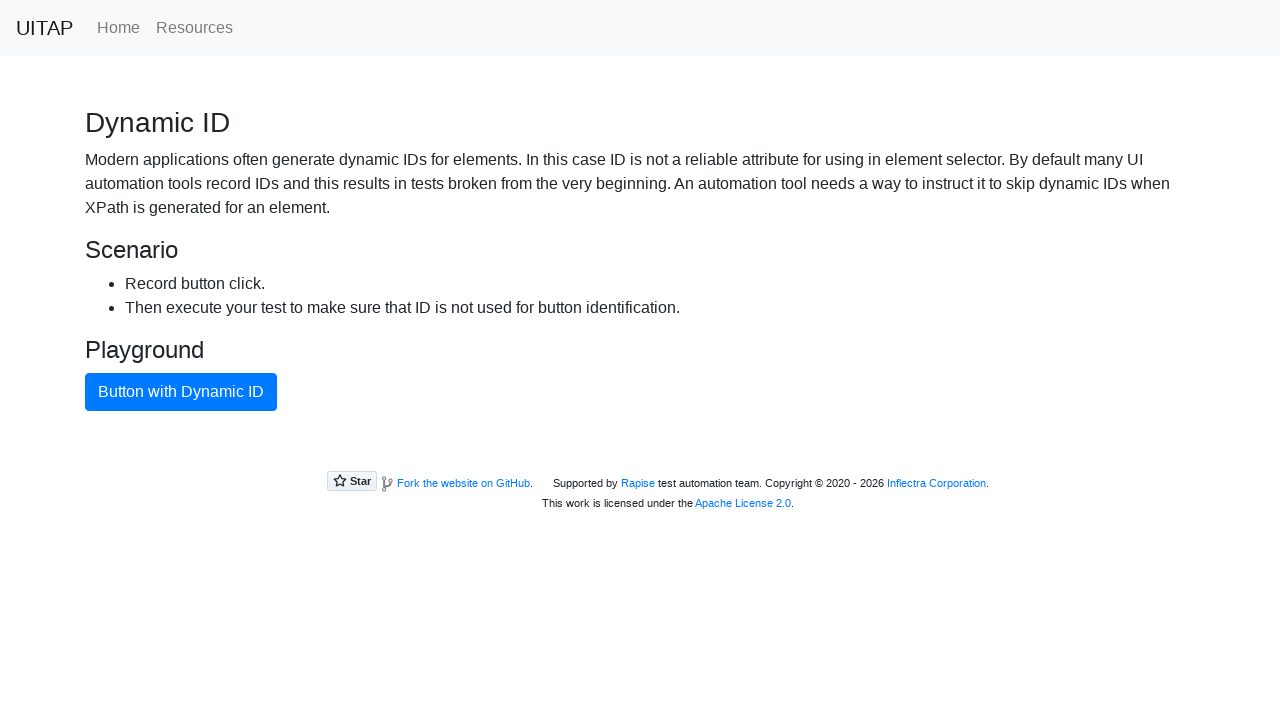

Clicked the blue button with dynamically generated ID at (181, 392) on button.btn.btn-primary
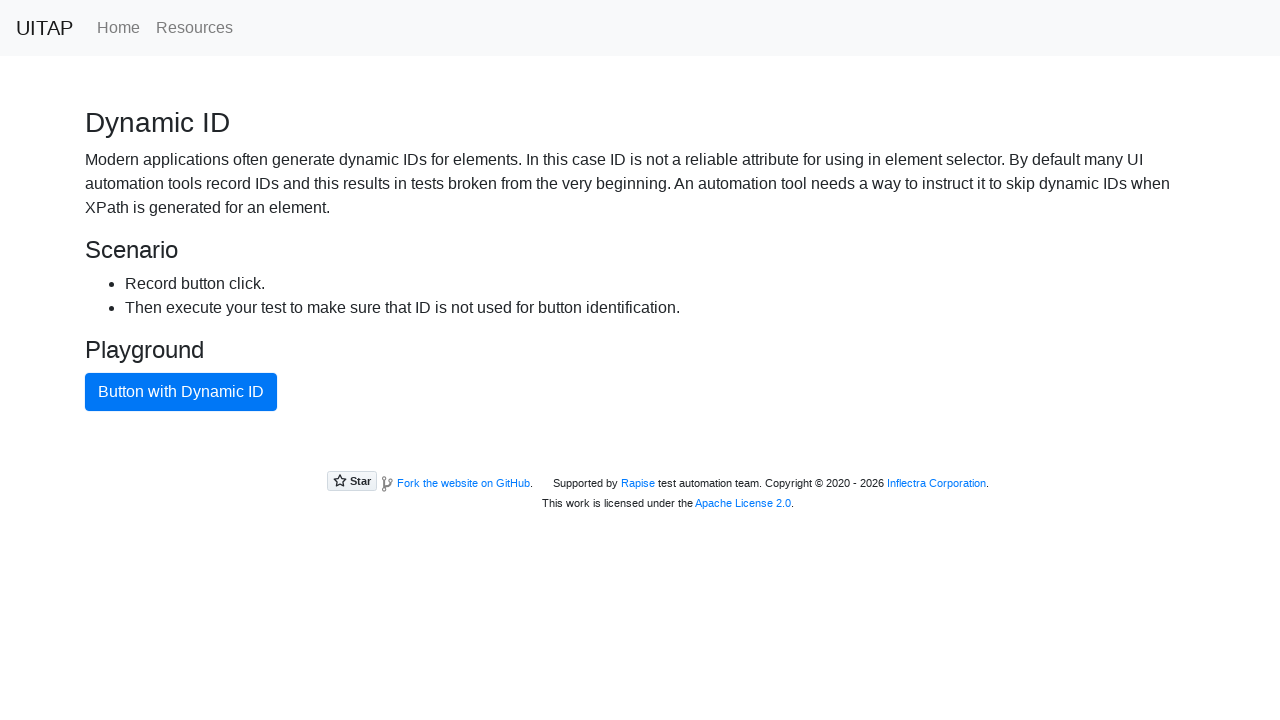

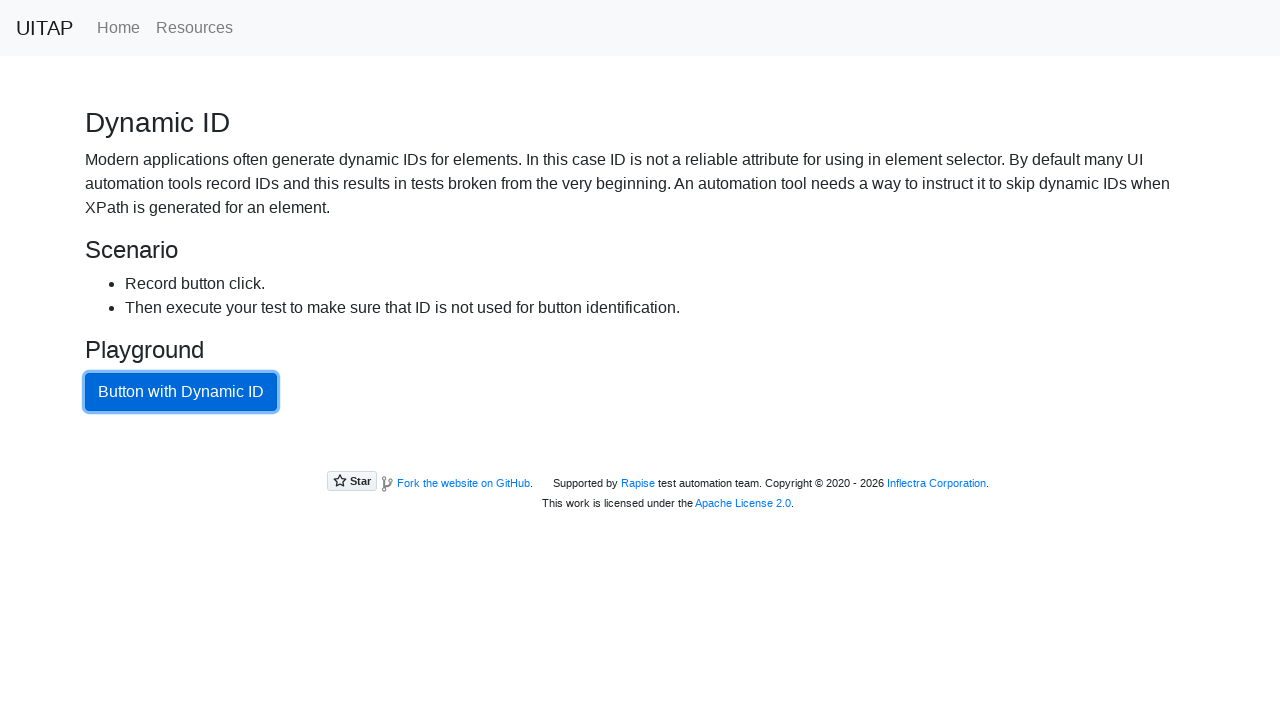